Navigates to a demo form page and scrolls to the submit button

Starting URL: https://qavalidation.com/demo-form/

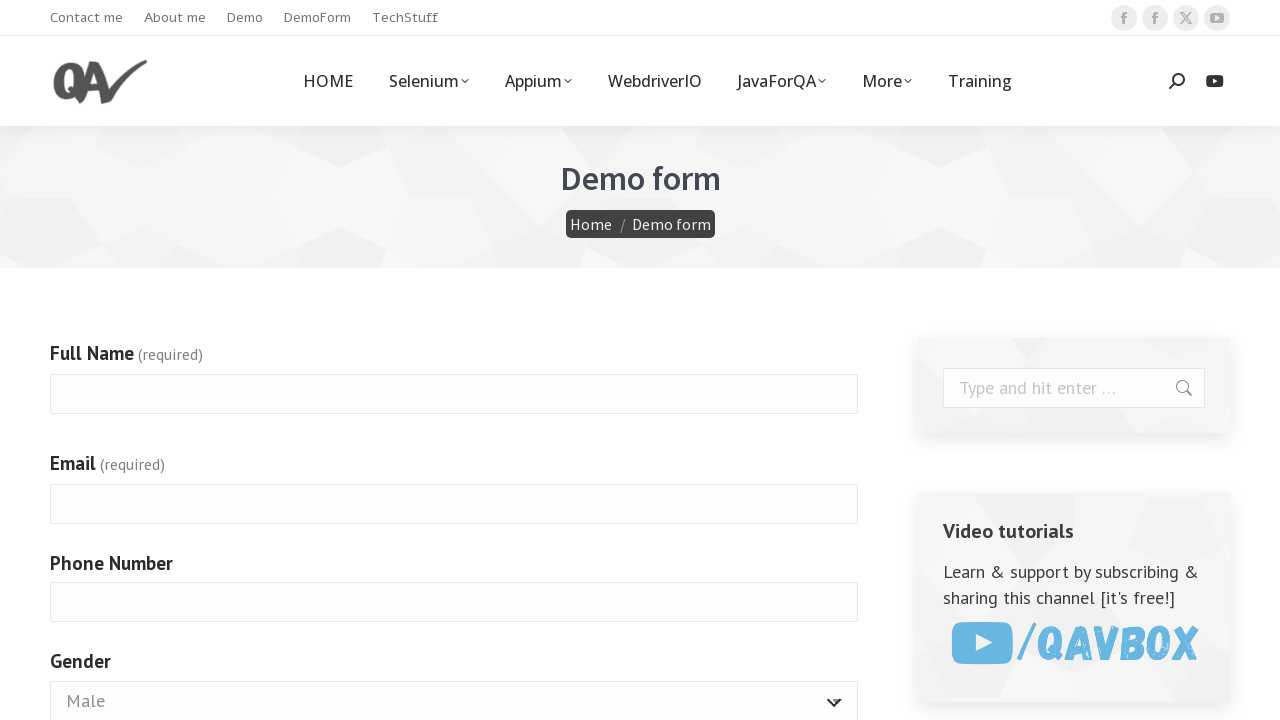

Located the Submit button on the demo form
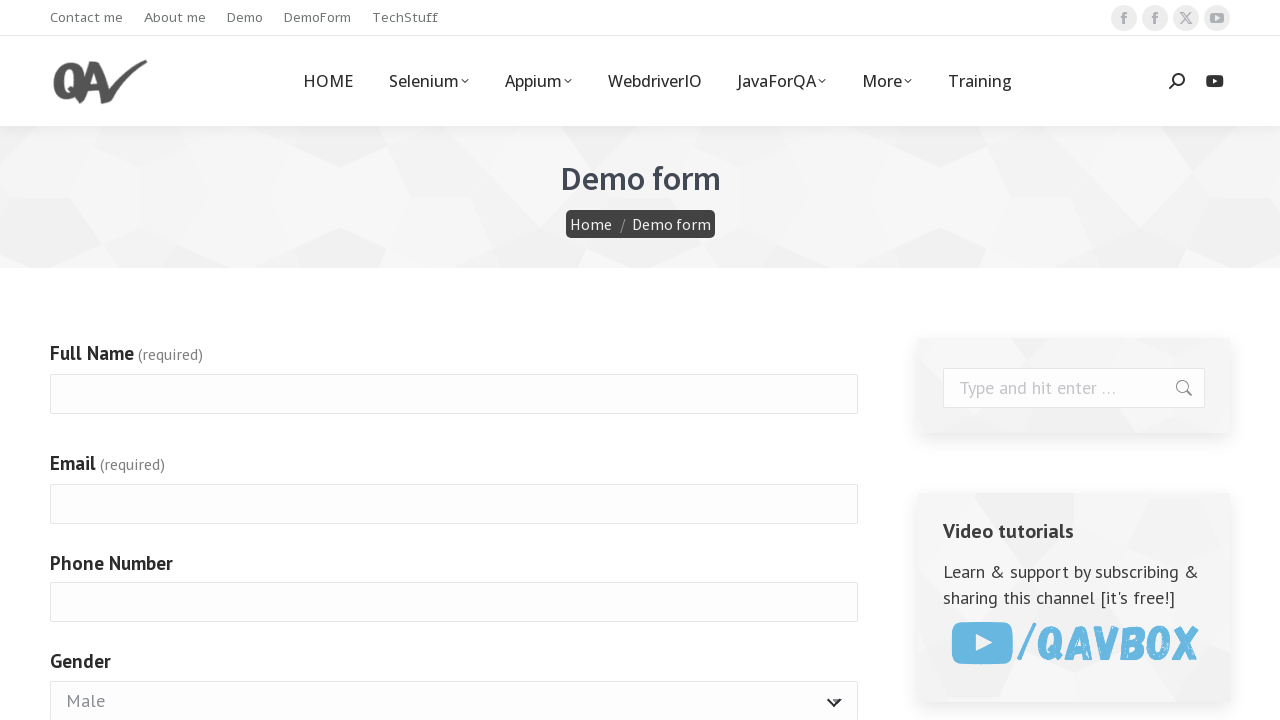

Scrolled to the Submit button
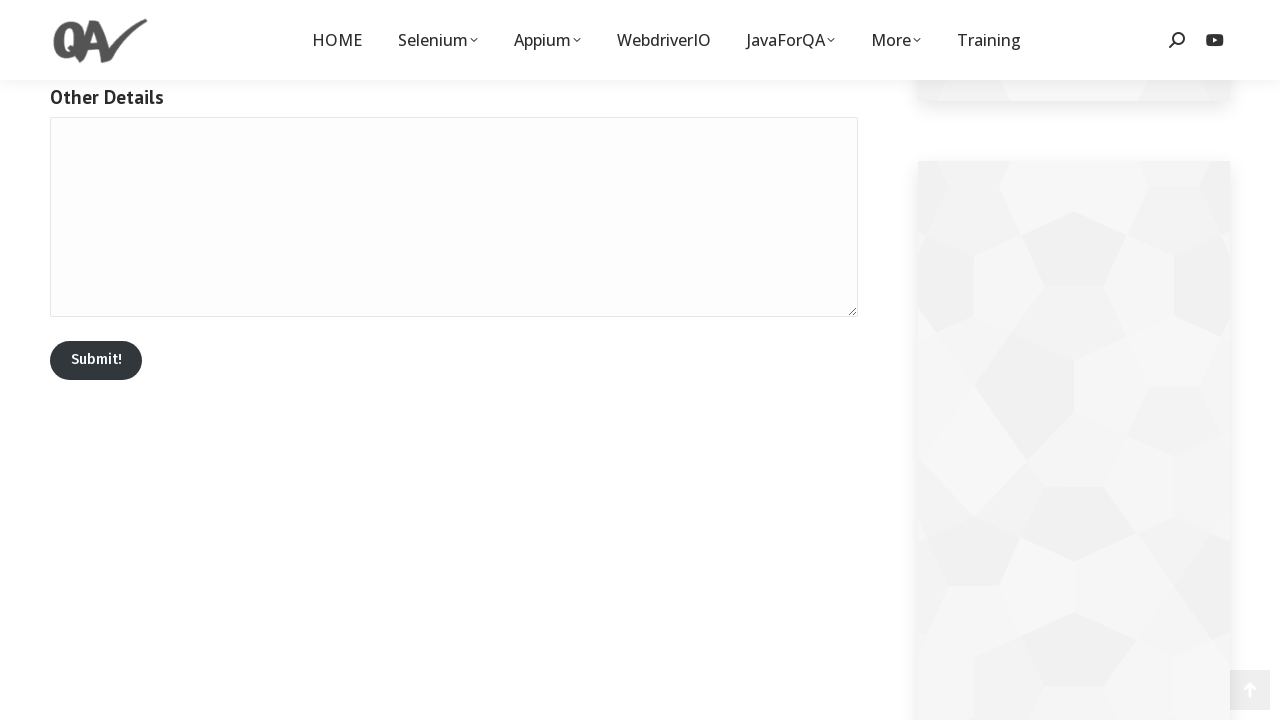

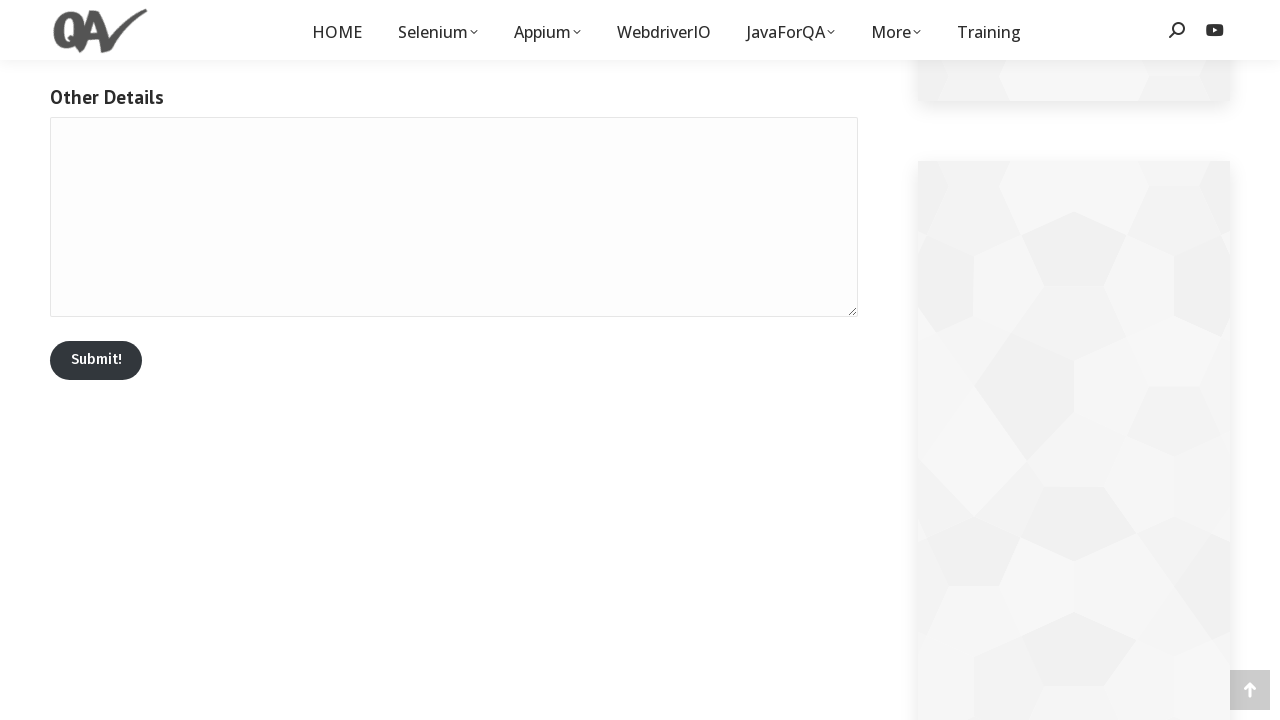